Tests browser back navigation by clicking on 'Make Appointment' button to navigate to a new page, then using the browser back function to return to the previous page.

Starting URL: http://demoaut.katalon.com/

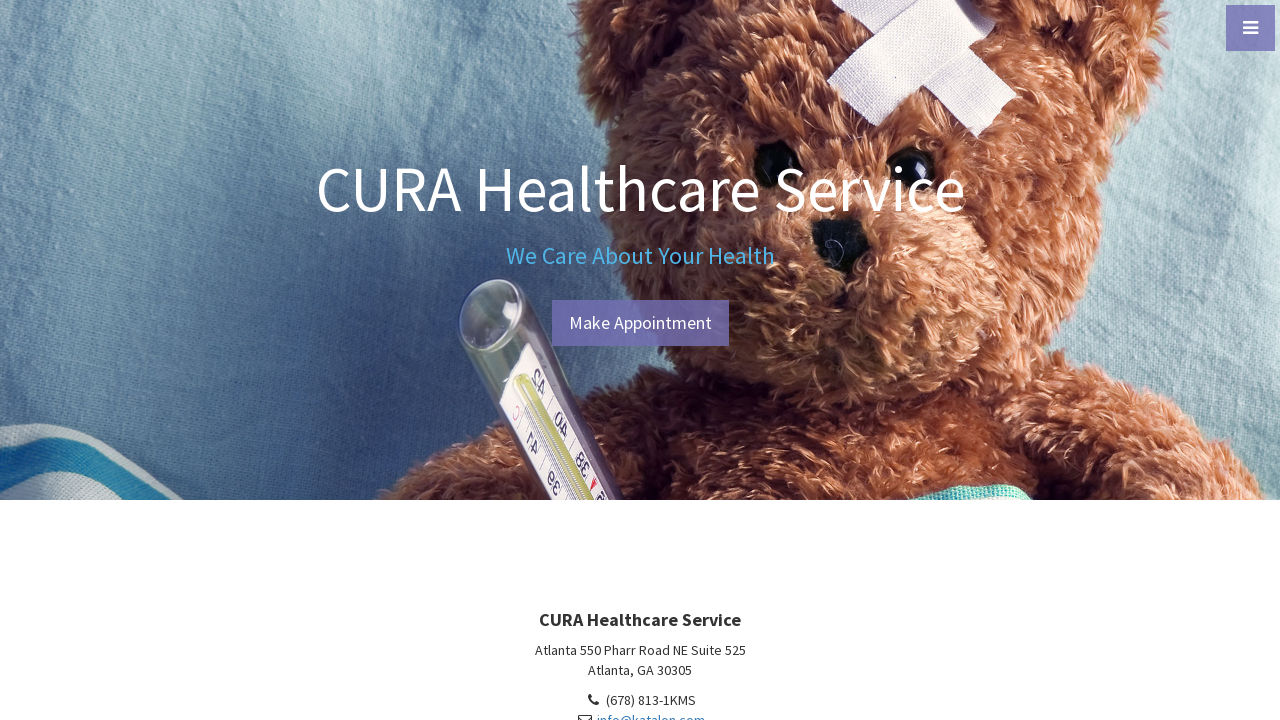

Clicked 'Make Appointment' button to navigate to appointment page at (640, 323) on text=Make Appointment
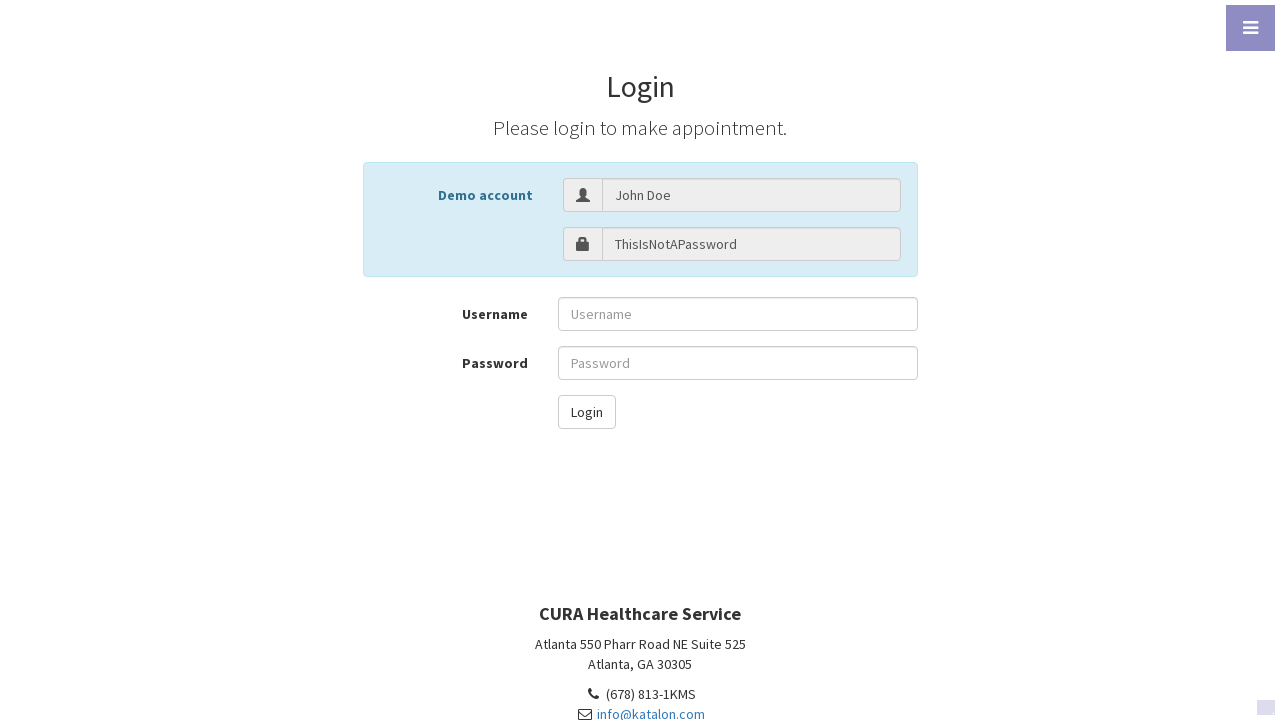

Waited for appointment page to load completely
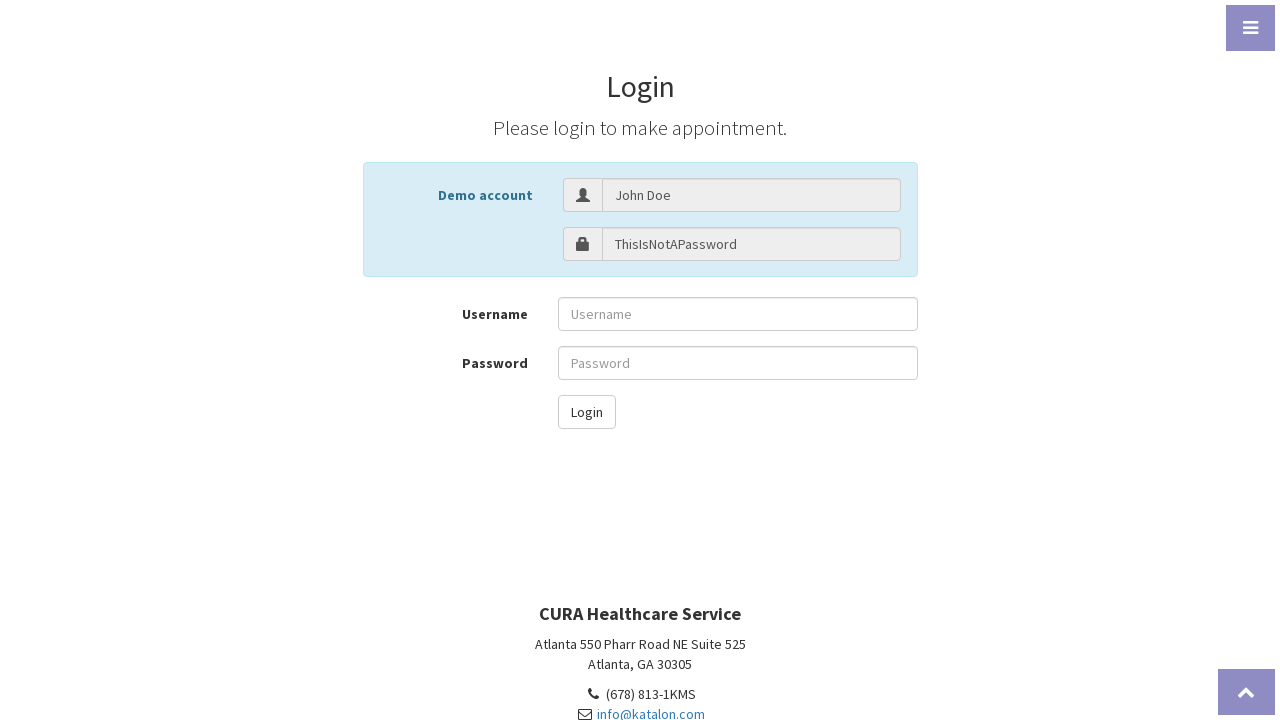

Navigated back to previous page using browser back button
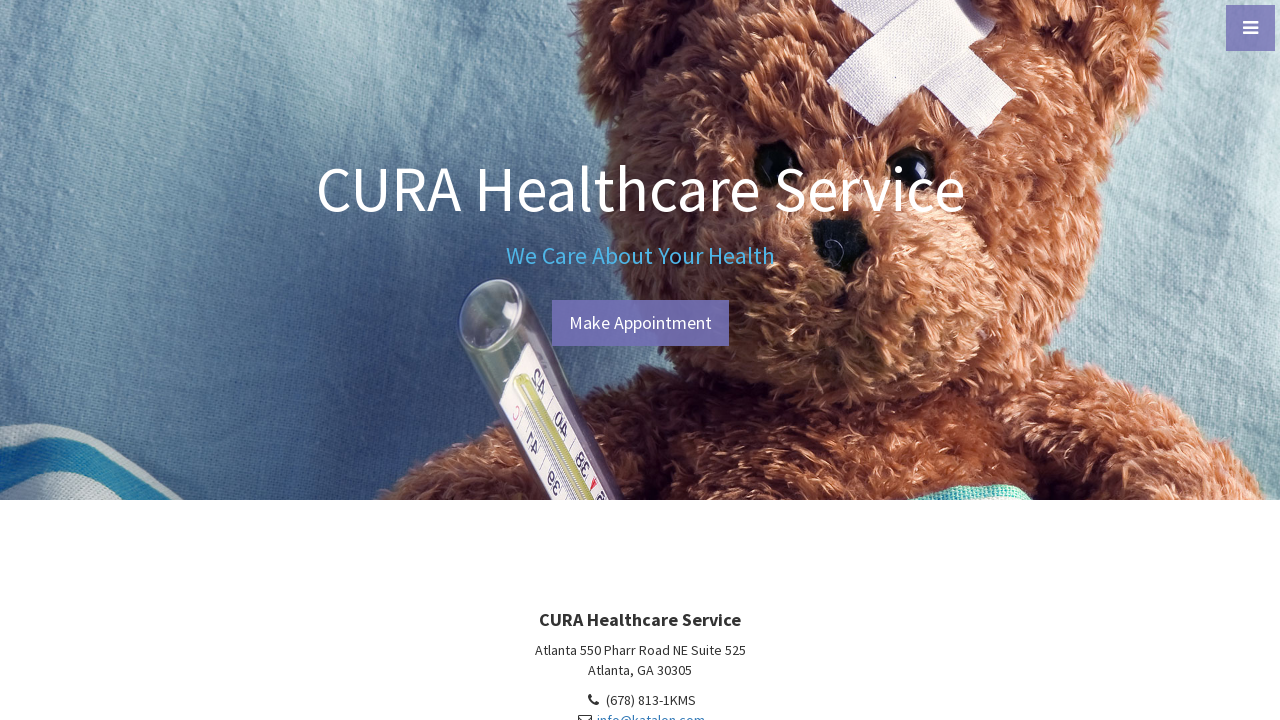

Waited for return navigation to complete
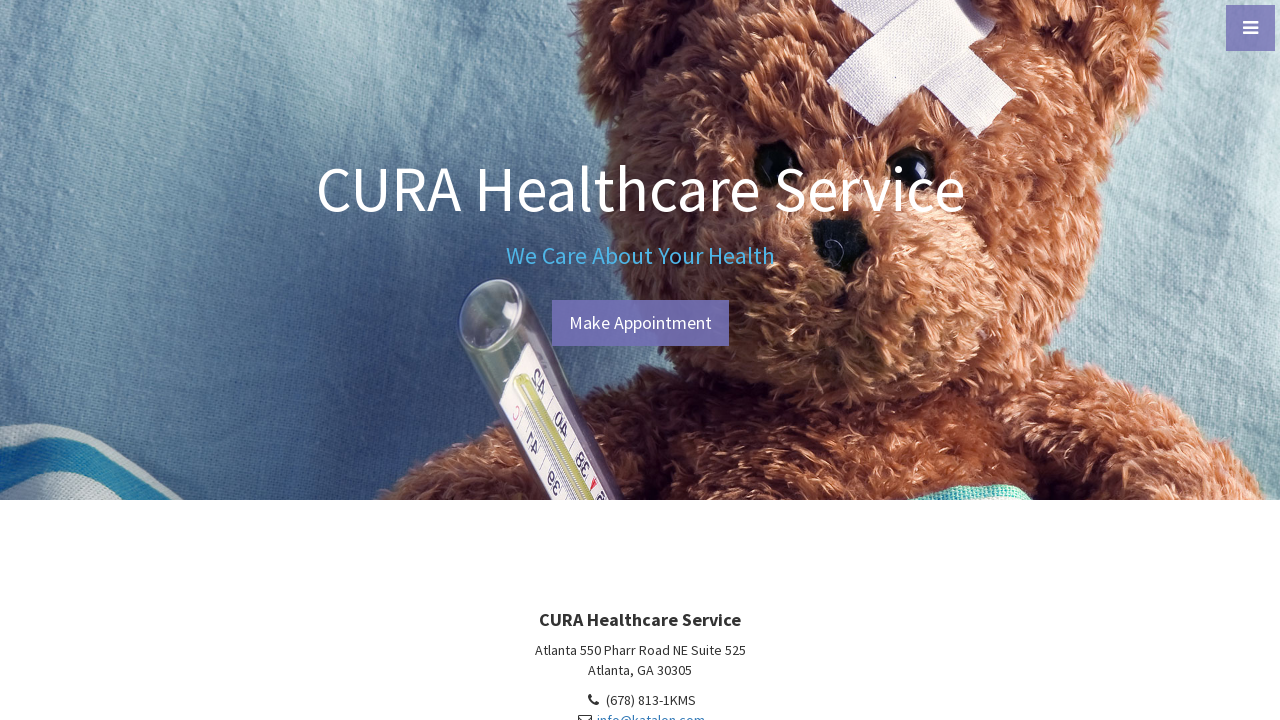

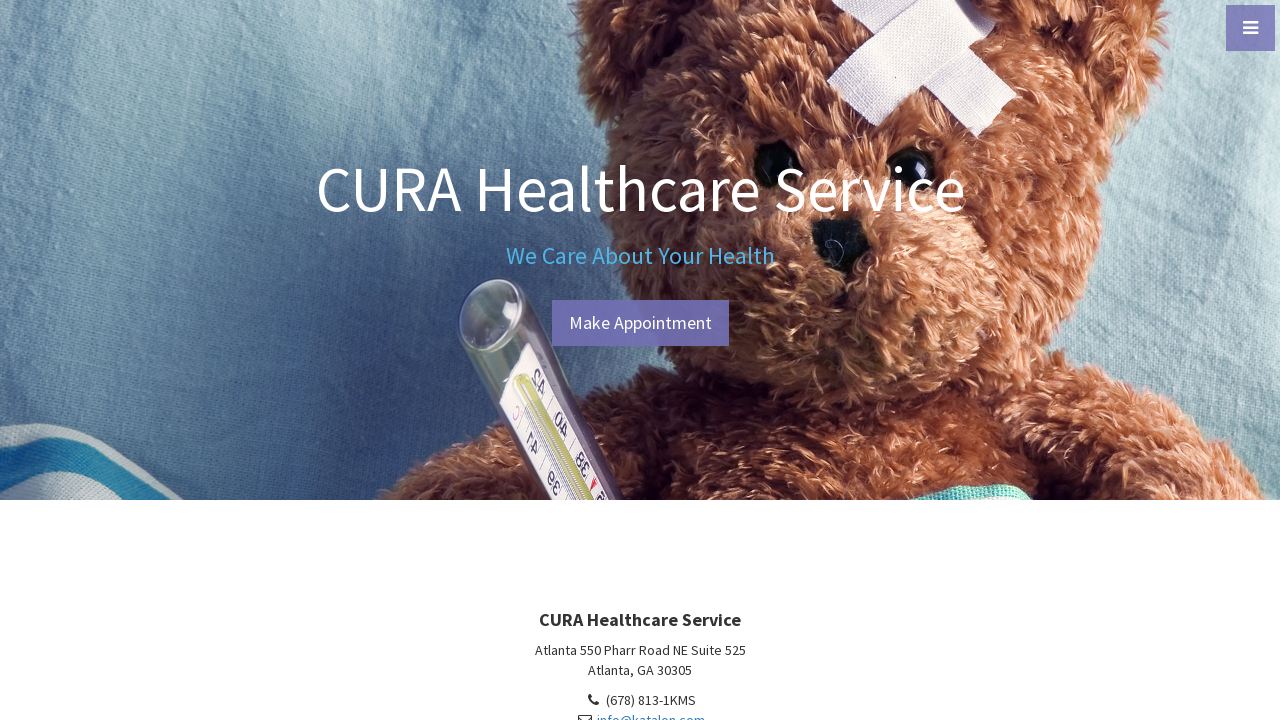